Fills out a complete form including text fields, radio buttons, checkboxes, dropdown selection, and date picker, then submits the form and verifies the success message

Starting URL: http://formy-project.herokuapp.com/form

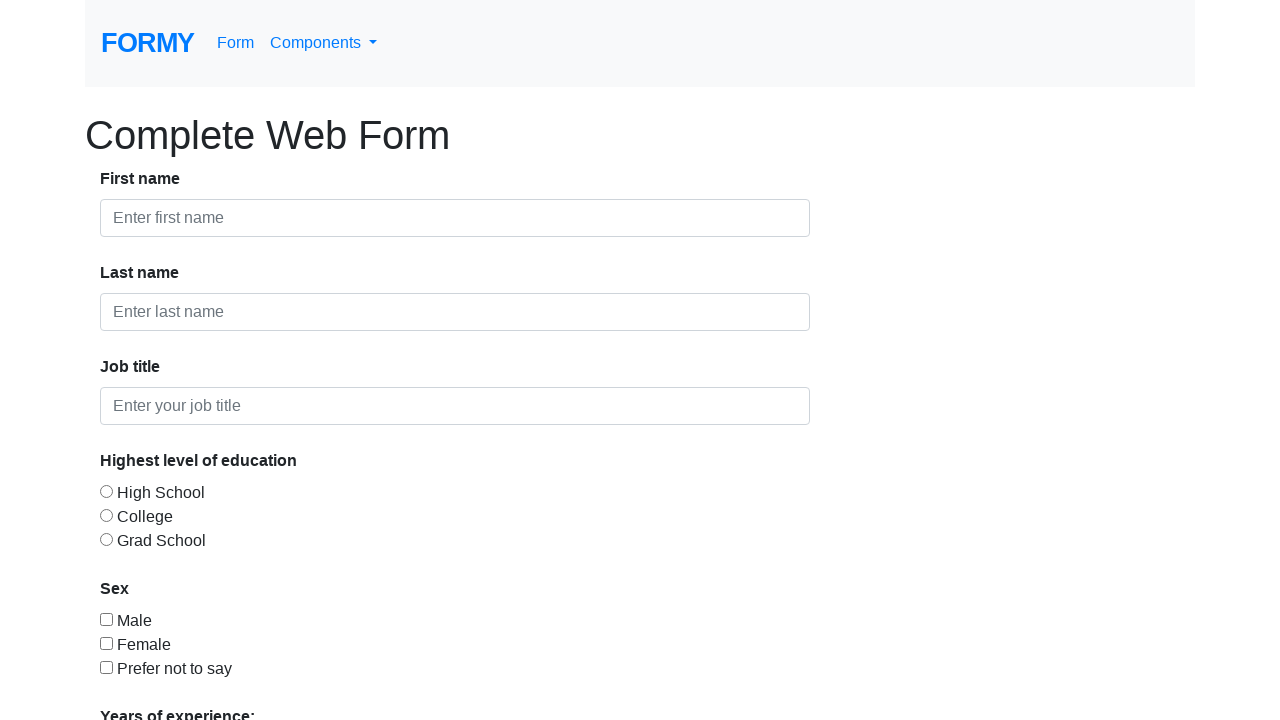

Filled first name field with 'Aravinda' on #first-name
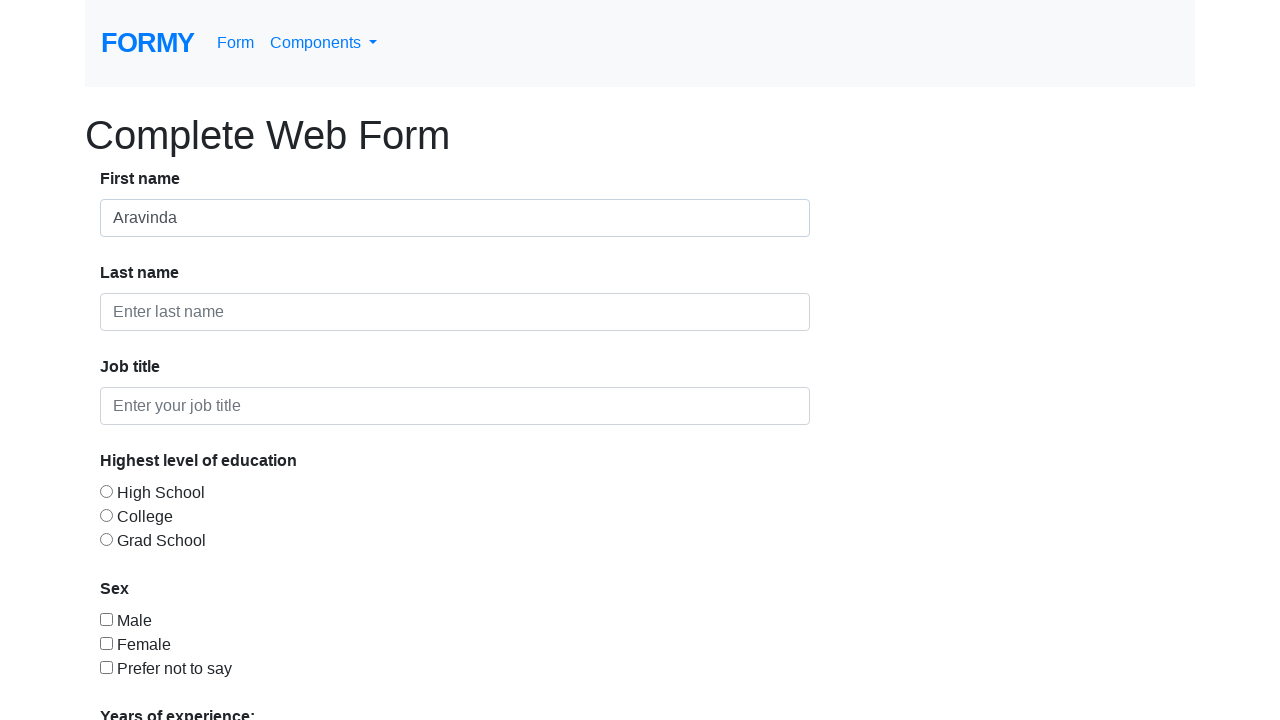

Filled last name field with 'H' on #last-name
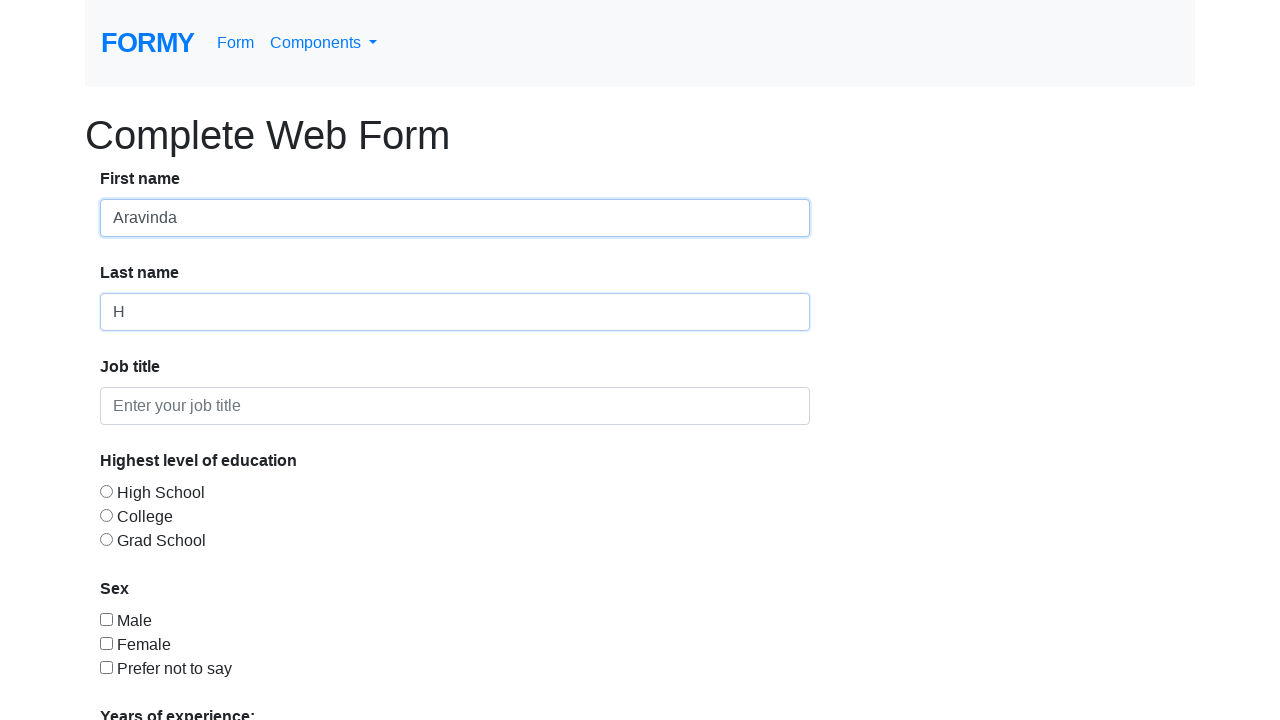

Filled job title field with 'Software - Trainer' on #job-title
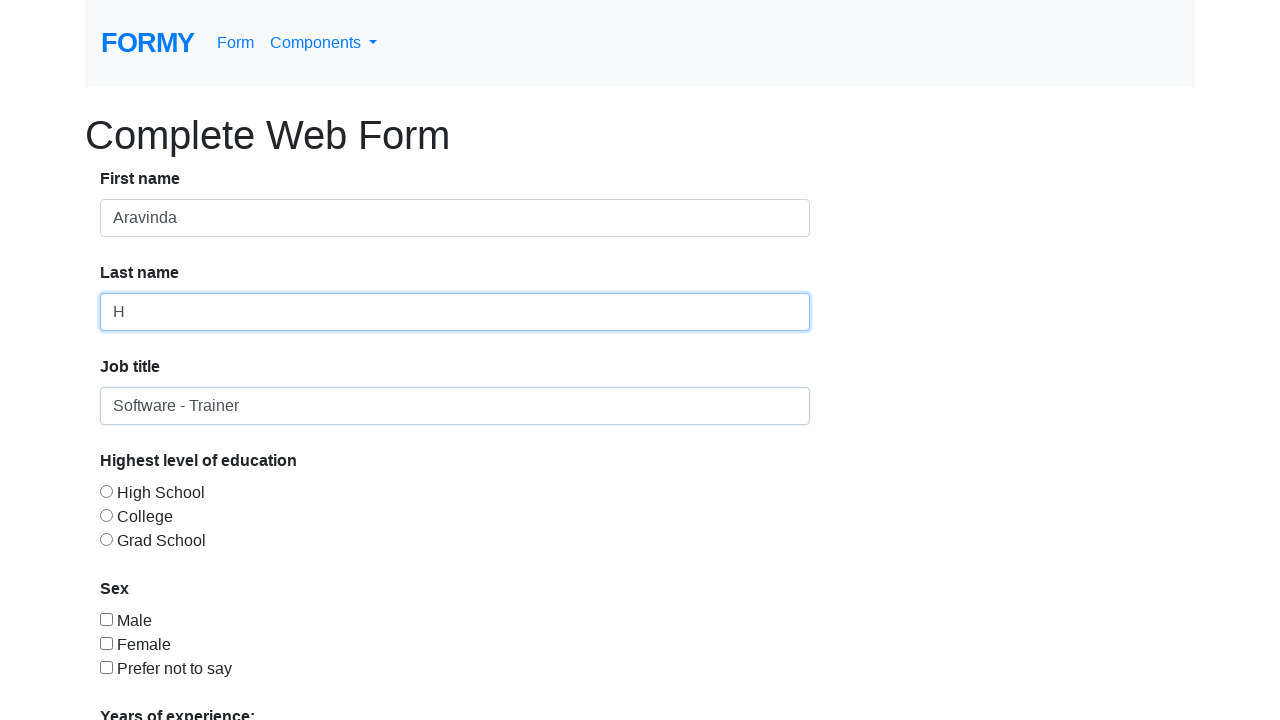

Selected radio button for highest level of education at (106, 539) on #radio-button-3
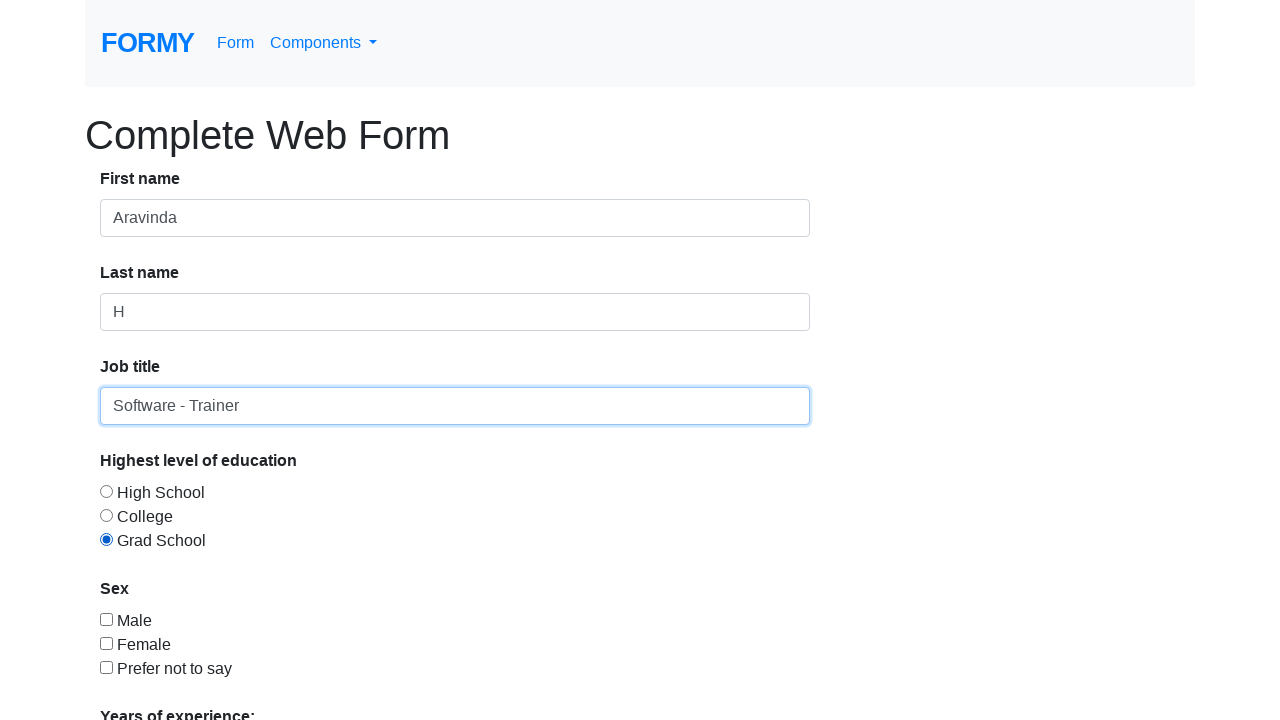

Checked gender checkbox at (106, 619) on #checkbox-1
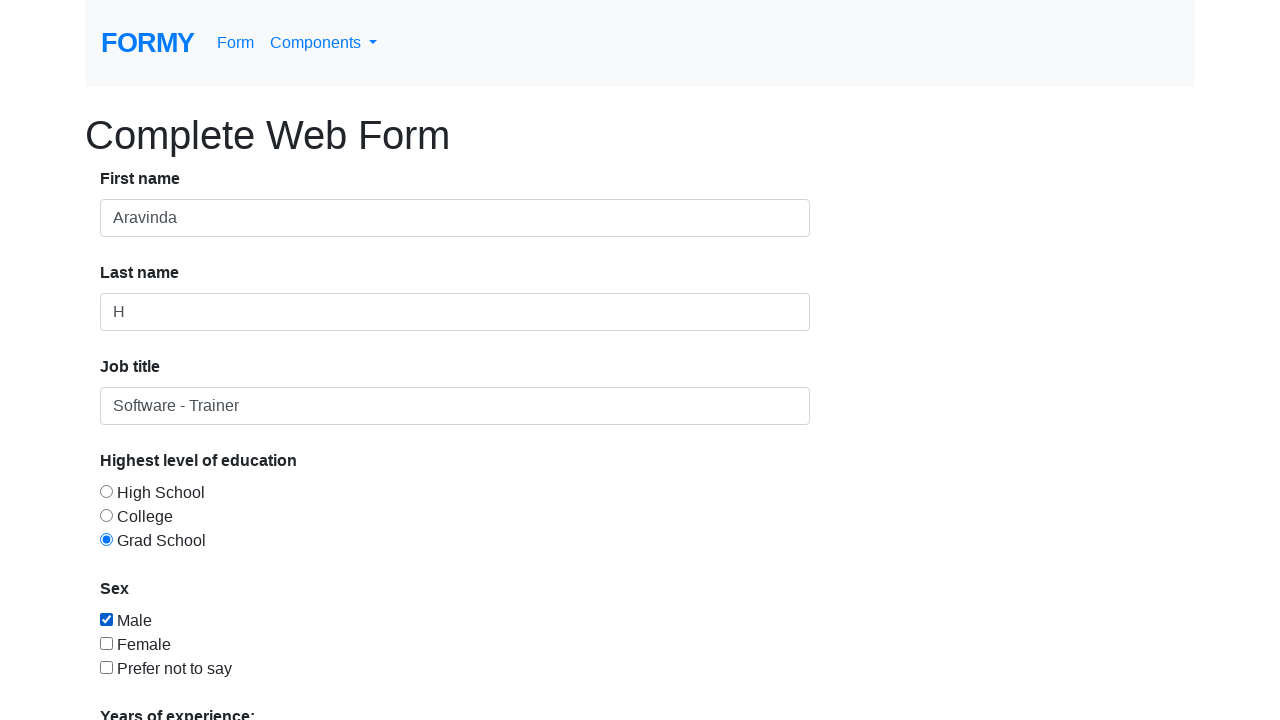

Selected '10+ years' from experience dropdown on #select-menu
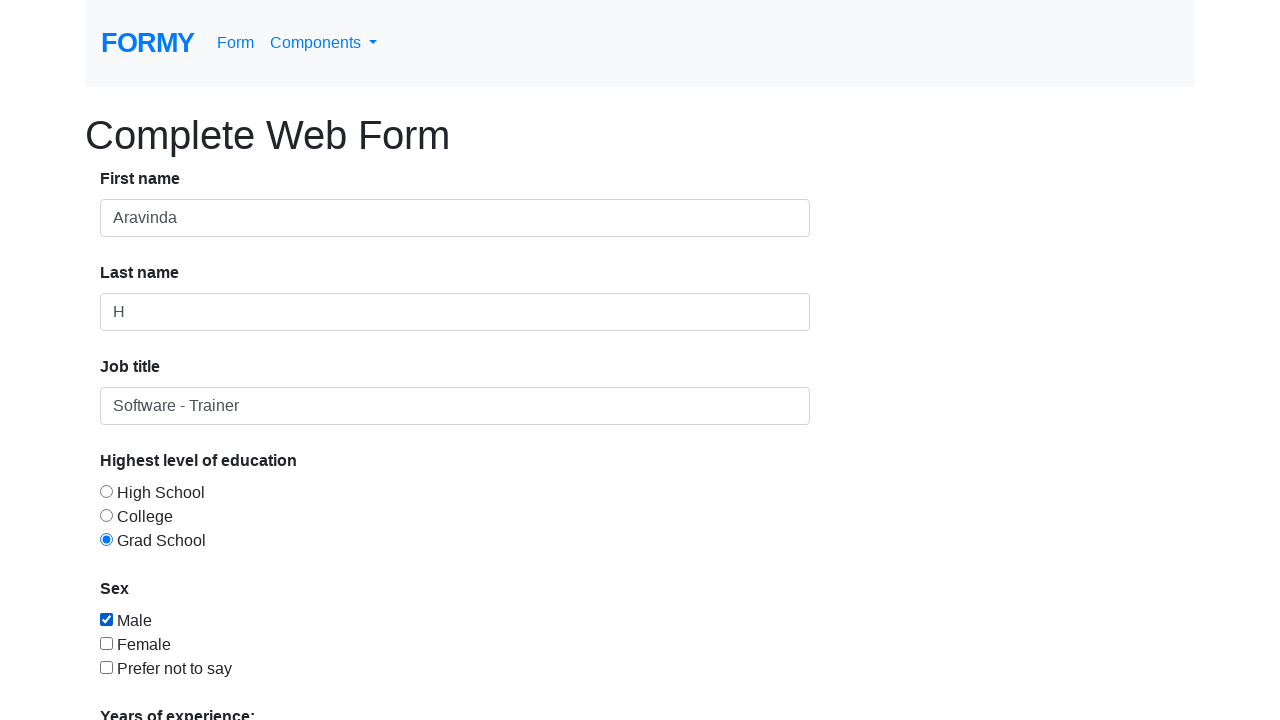

Changed experience selection to '2-4 years' on #select-menu
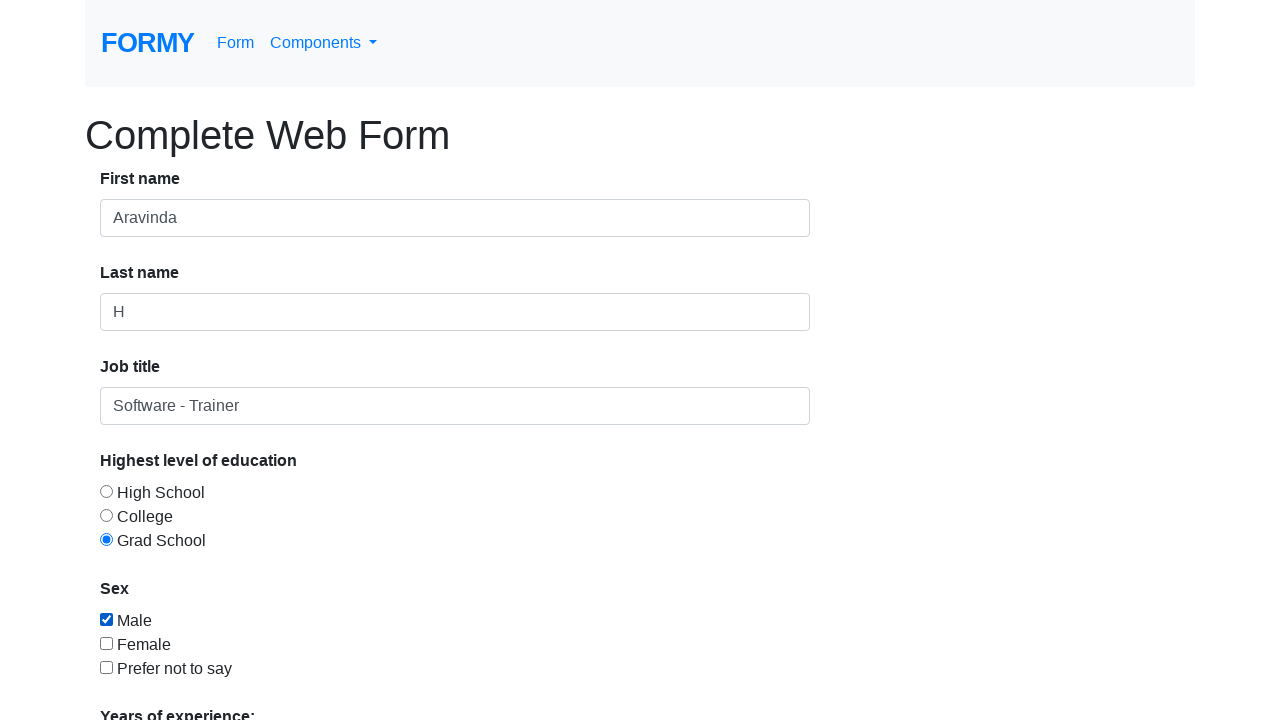

Changed experience selection to '0-1 years' on #select-menu
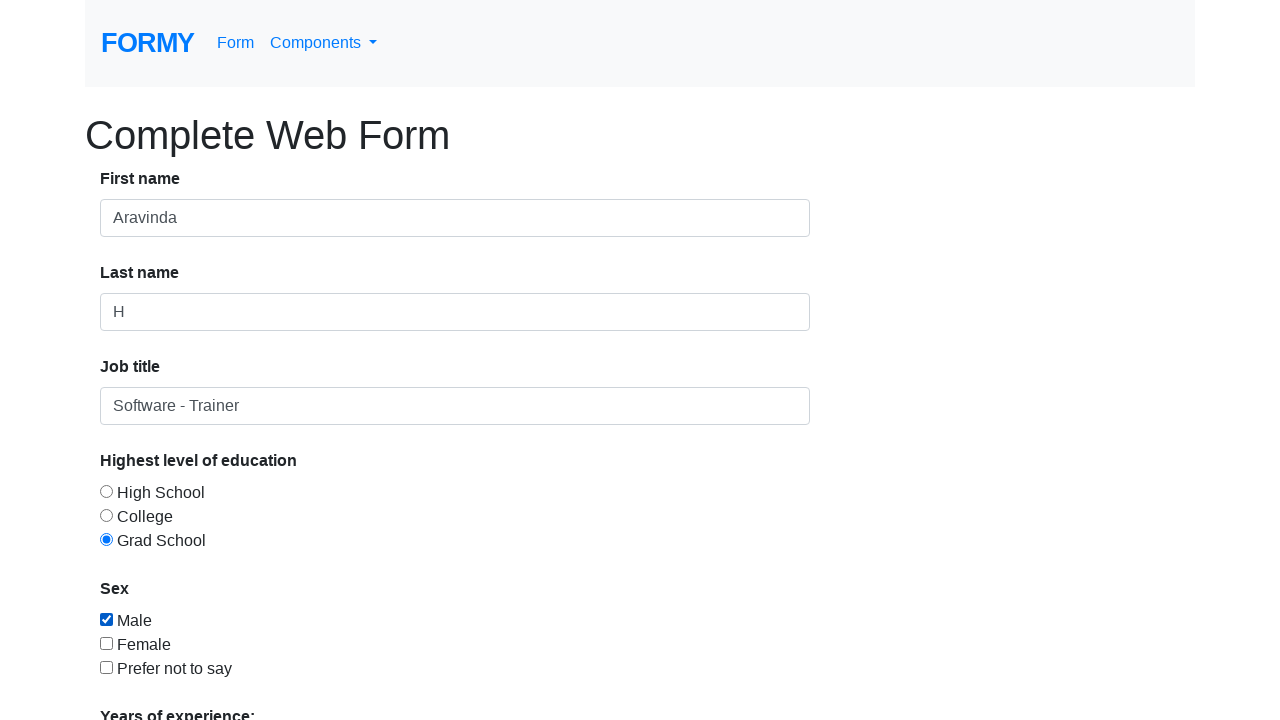

Filled date picker with '04/14/2021' on #datepicker
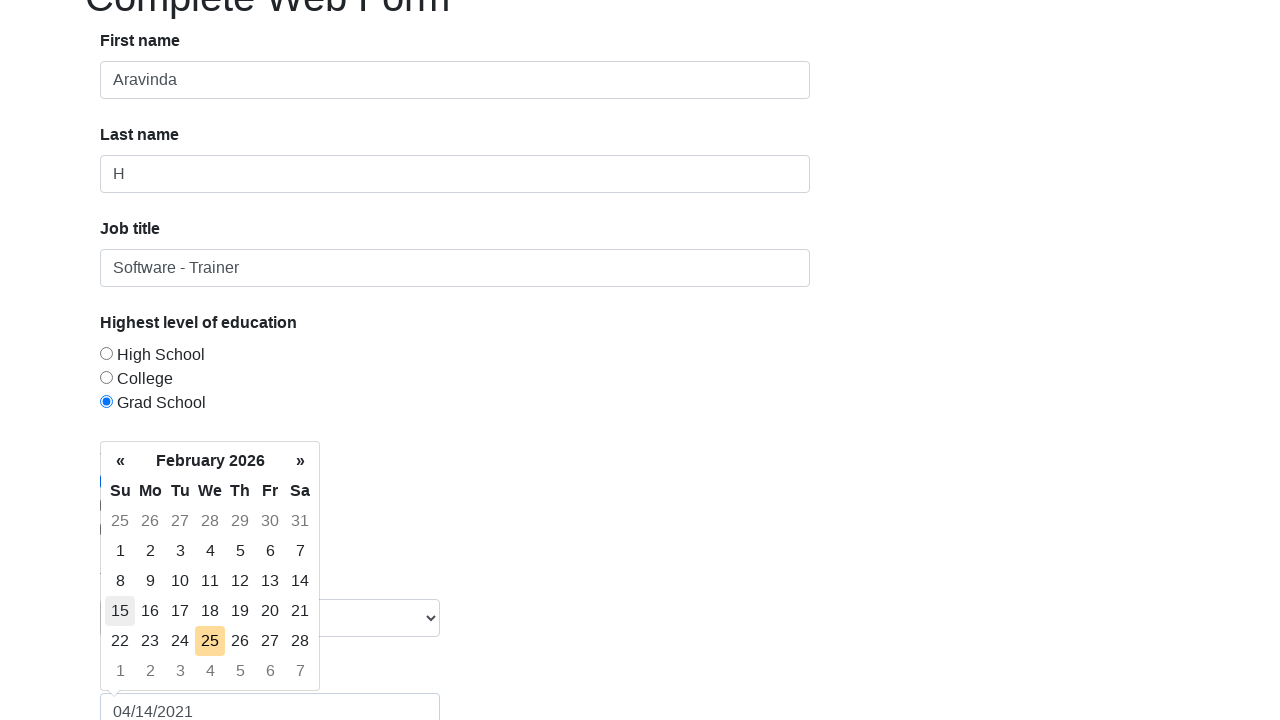

Clicked Submit button to submit the form at (148, 680) on text=Submit
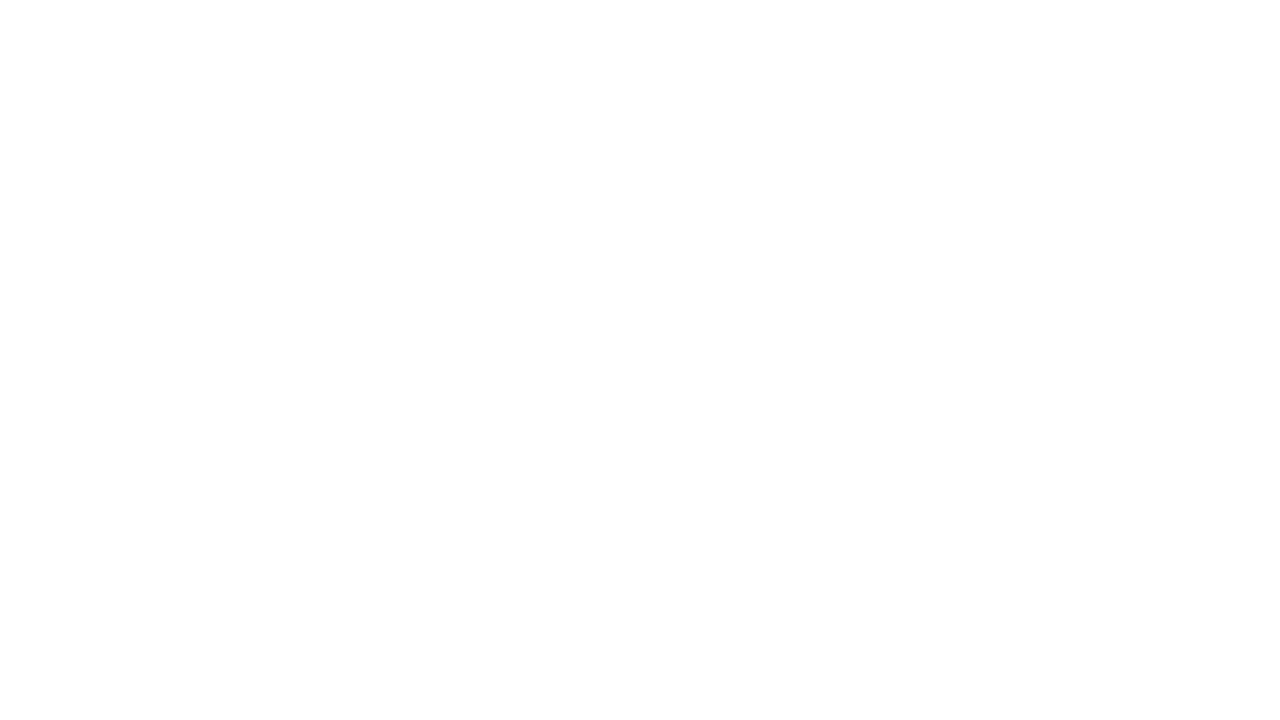

Success message appeared on page
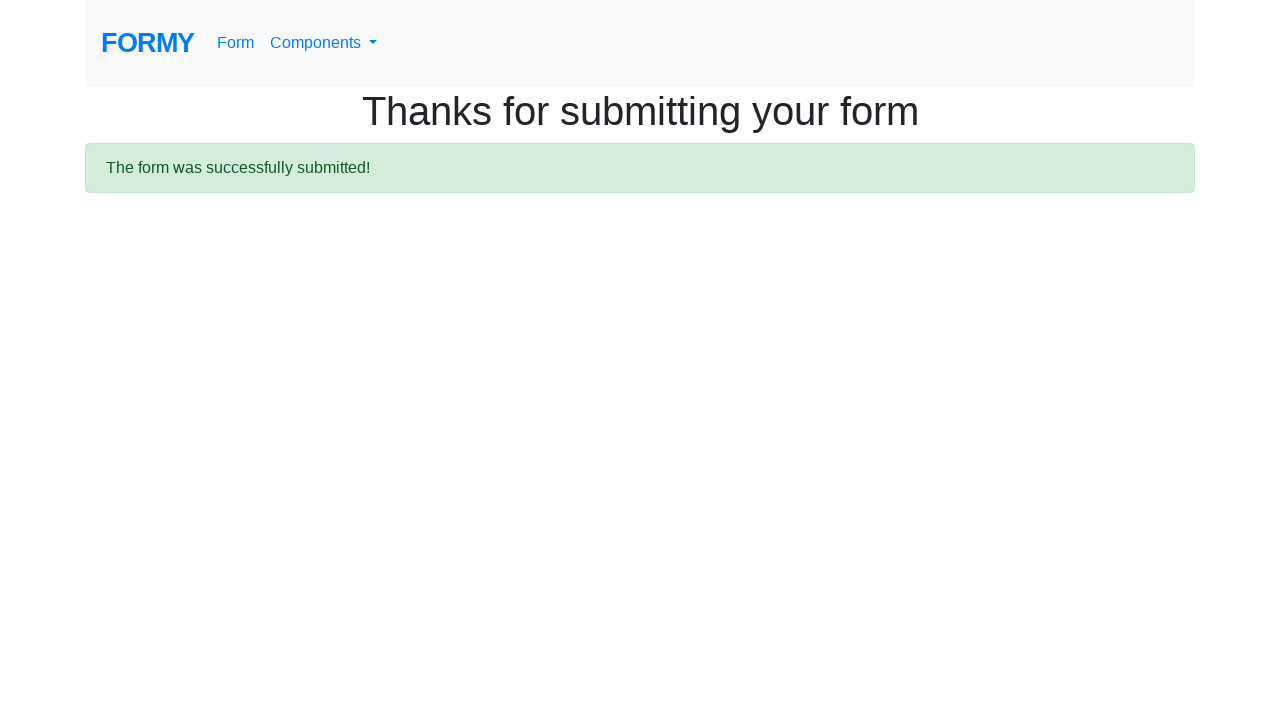

Verified success message: 
  The form was successfully submitted!

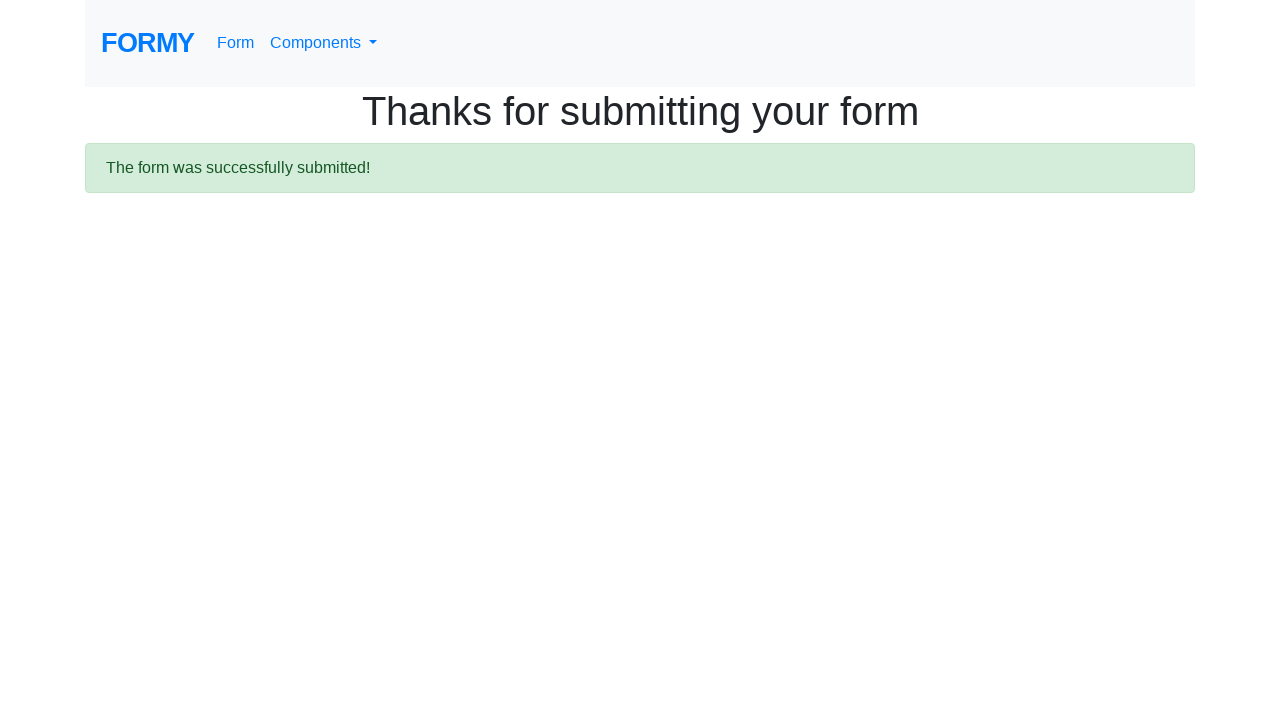

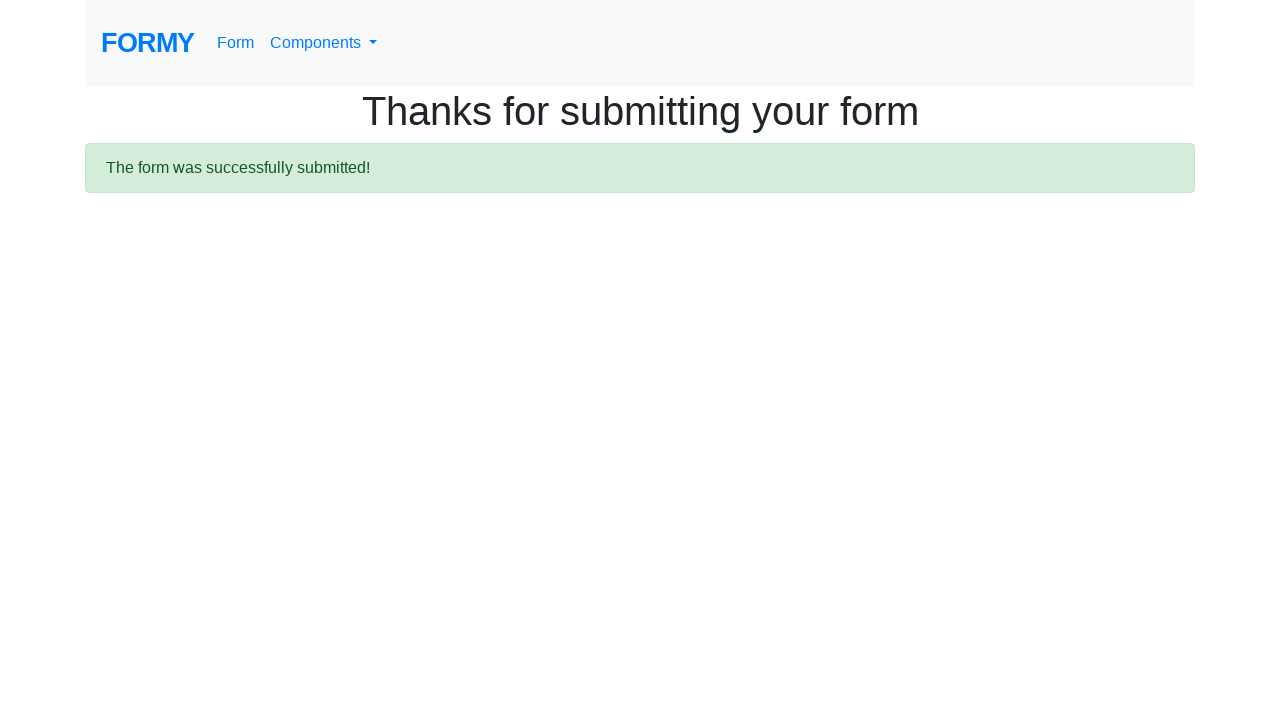